Tests navigation commands on Selenium website by clicking through different pages and using browser navigation methods

Starting URL: https://www.selenium.dev/

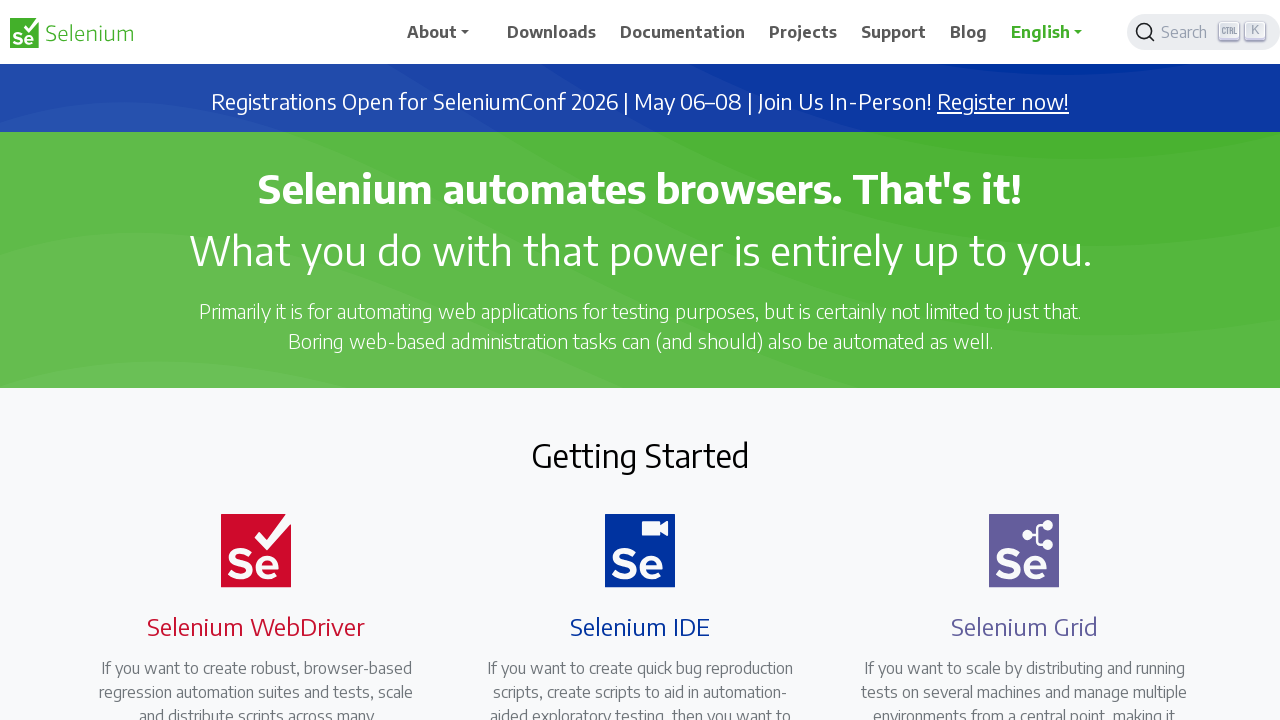

Clicked Downloads link at (552, 32) on text=Downloads
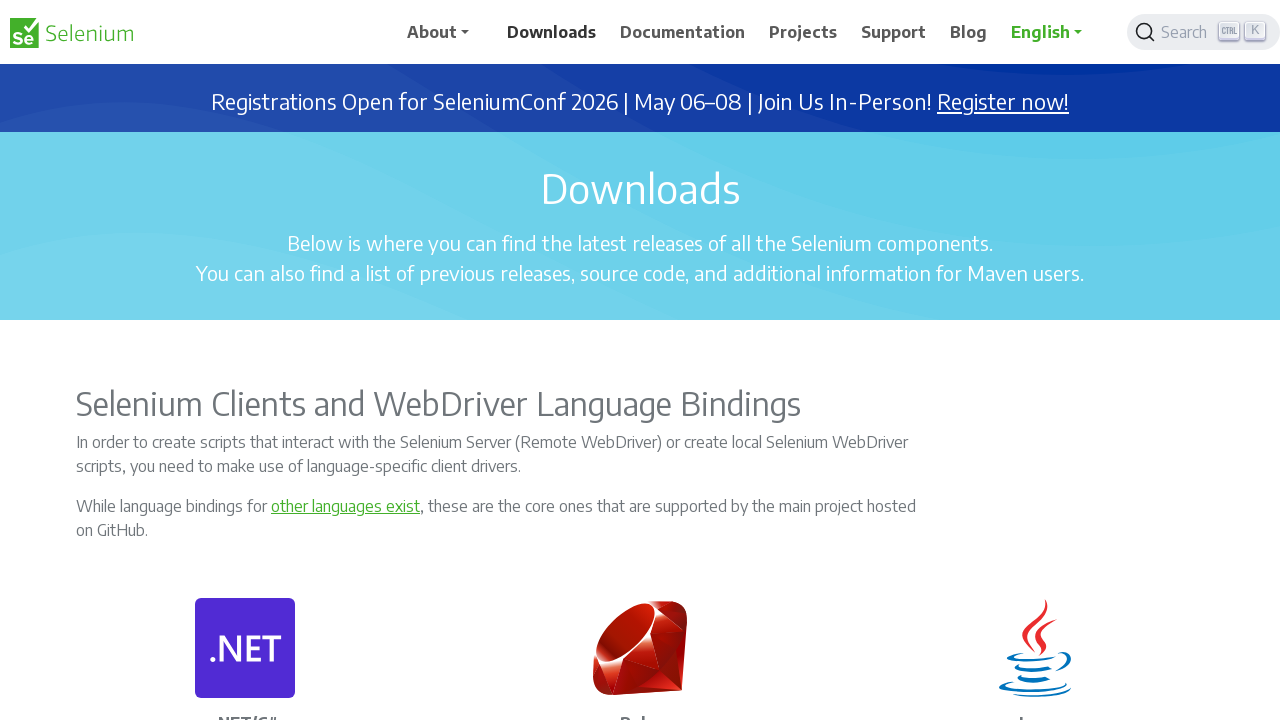

Clicked Projects link at (803, 32) on text=Projects
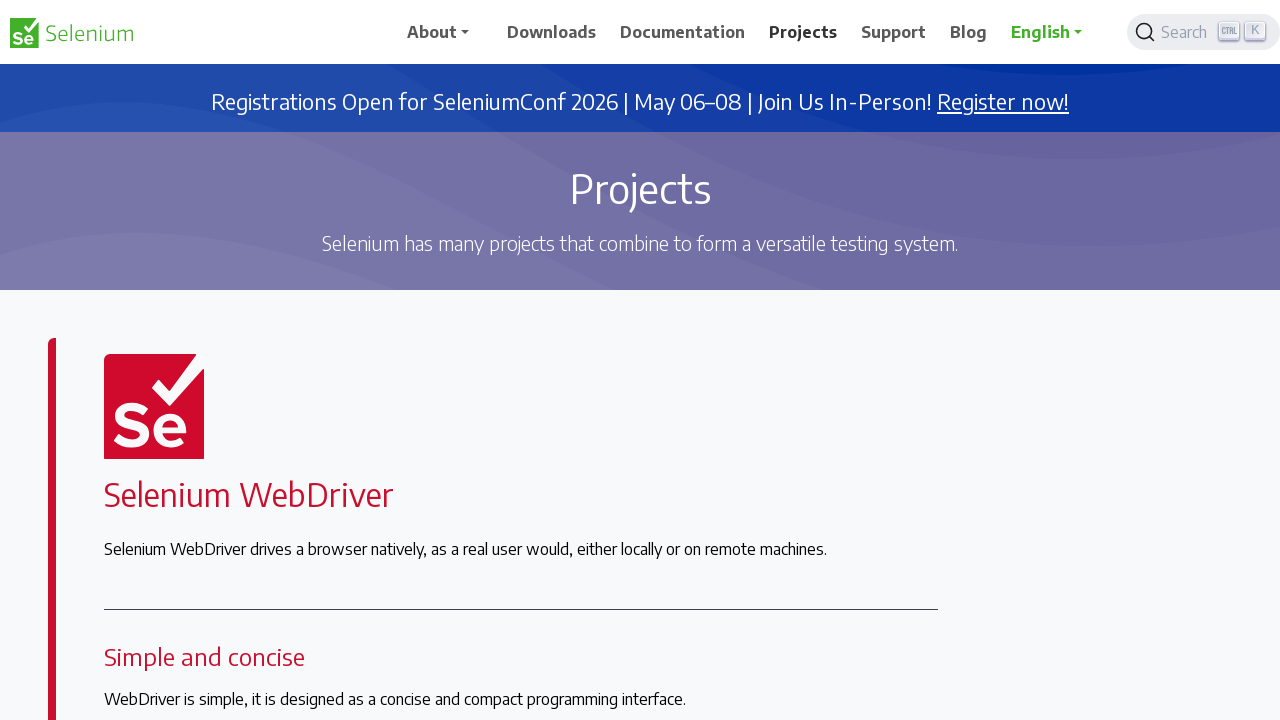

Clicked Documentation link at (683, 32) on text=Documentation
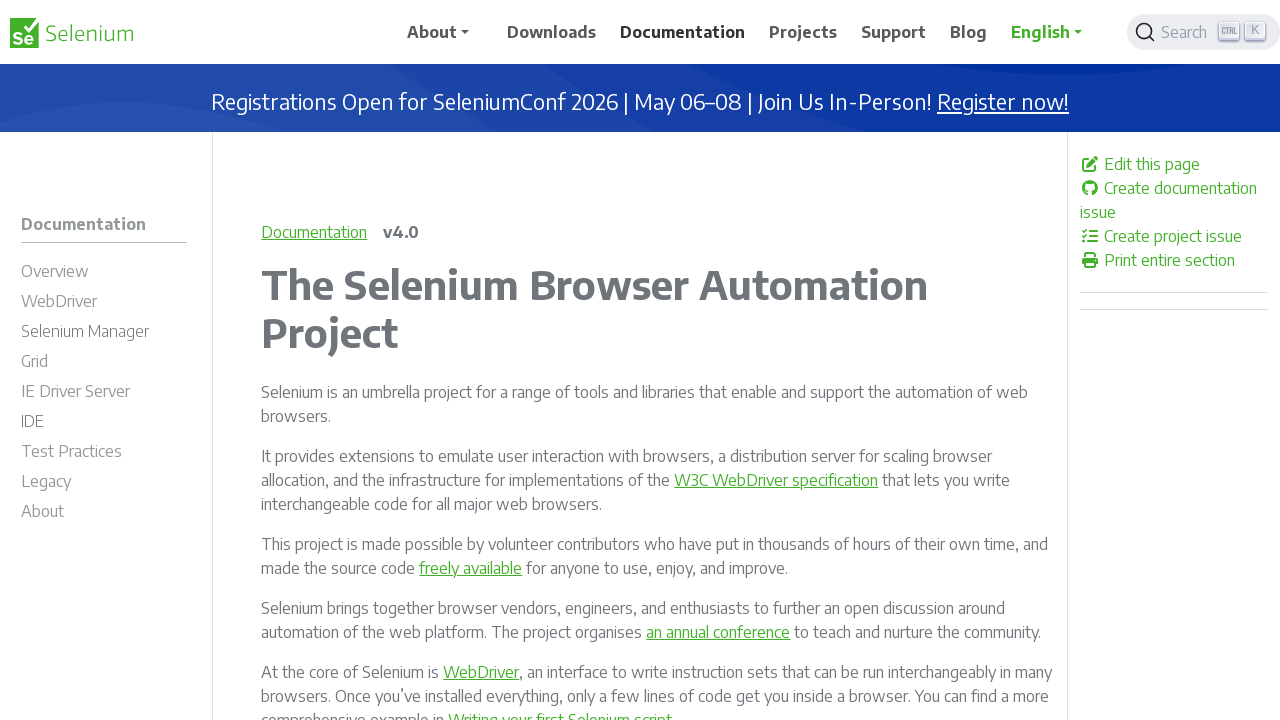

Navigated back to previous page
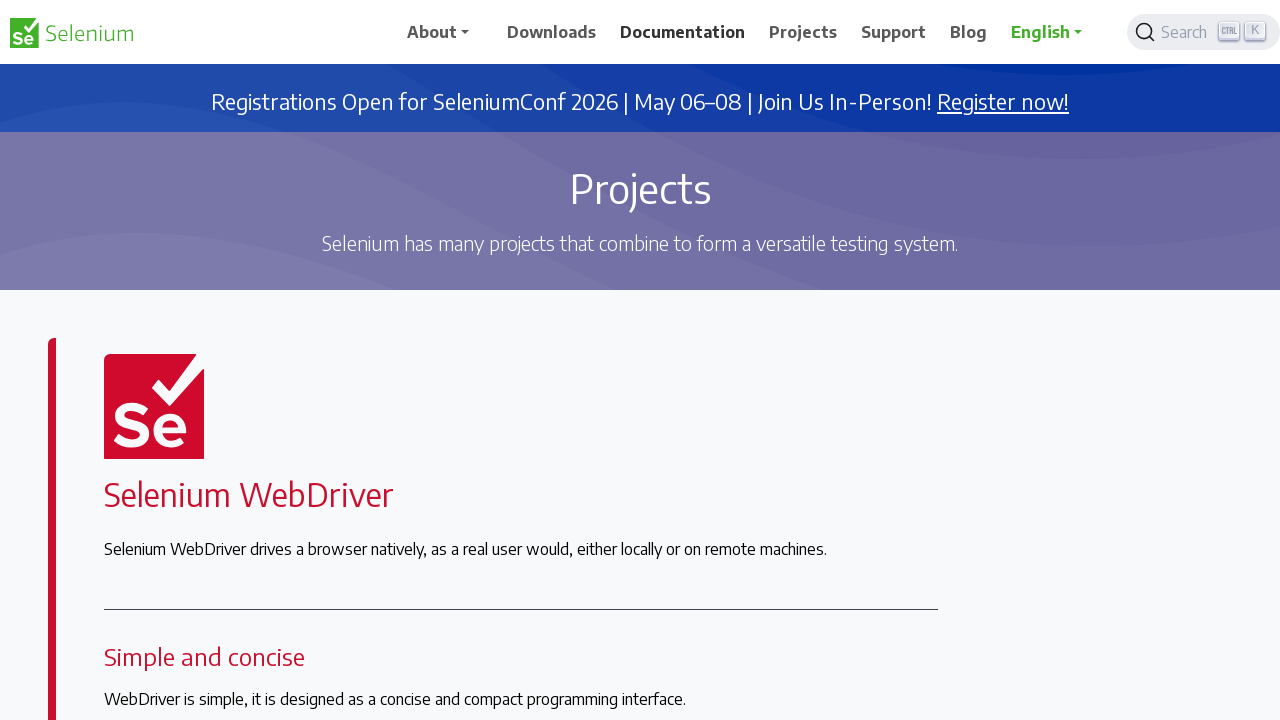

Navigated forward to next page
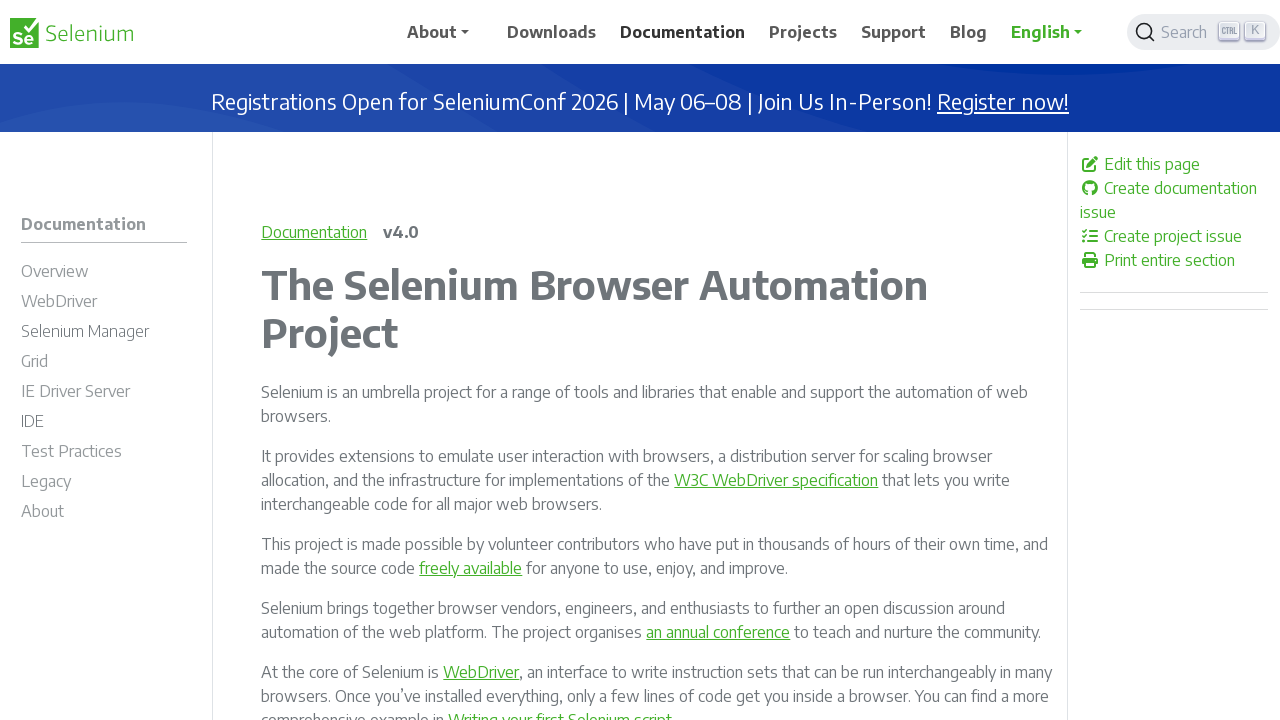

Refreshed the current page
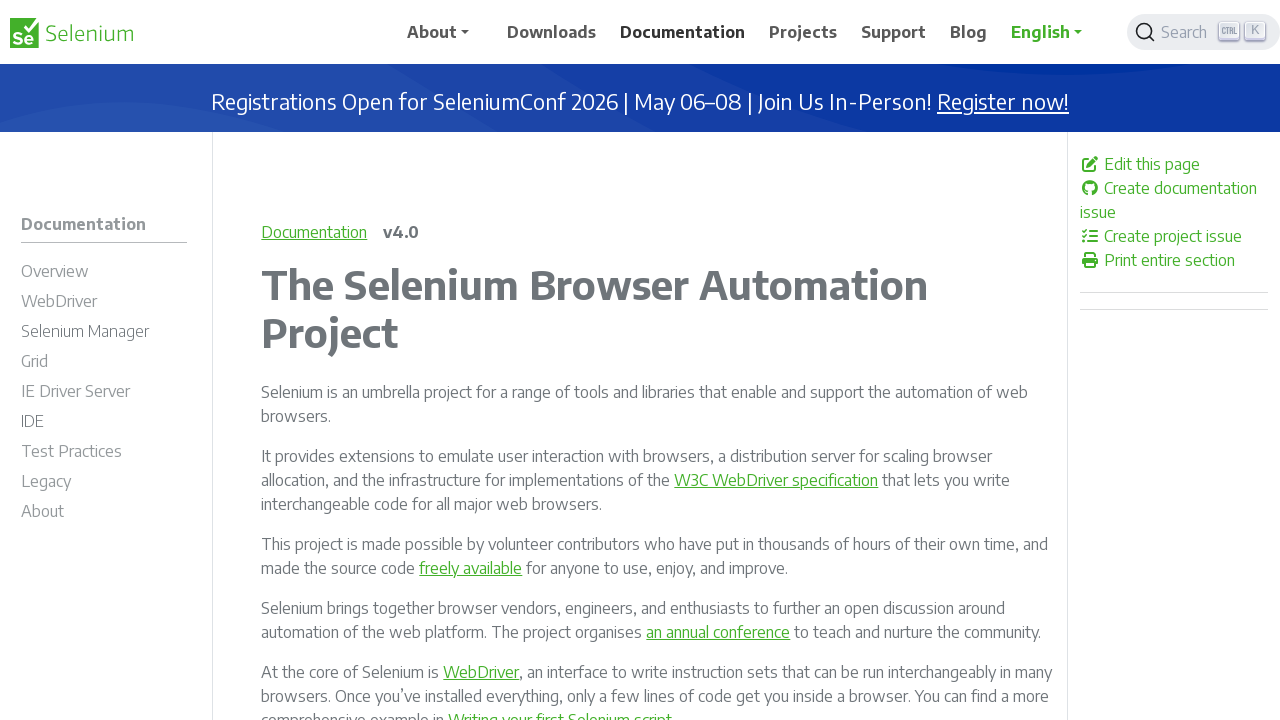

Navigated to current URL to refresh page
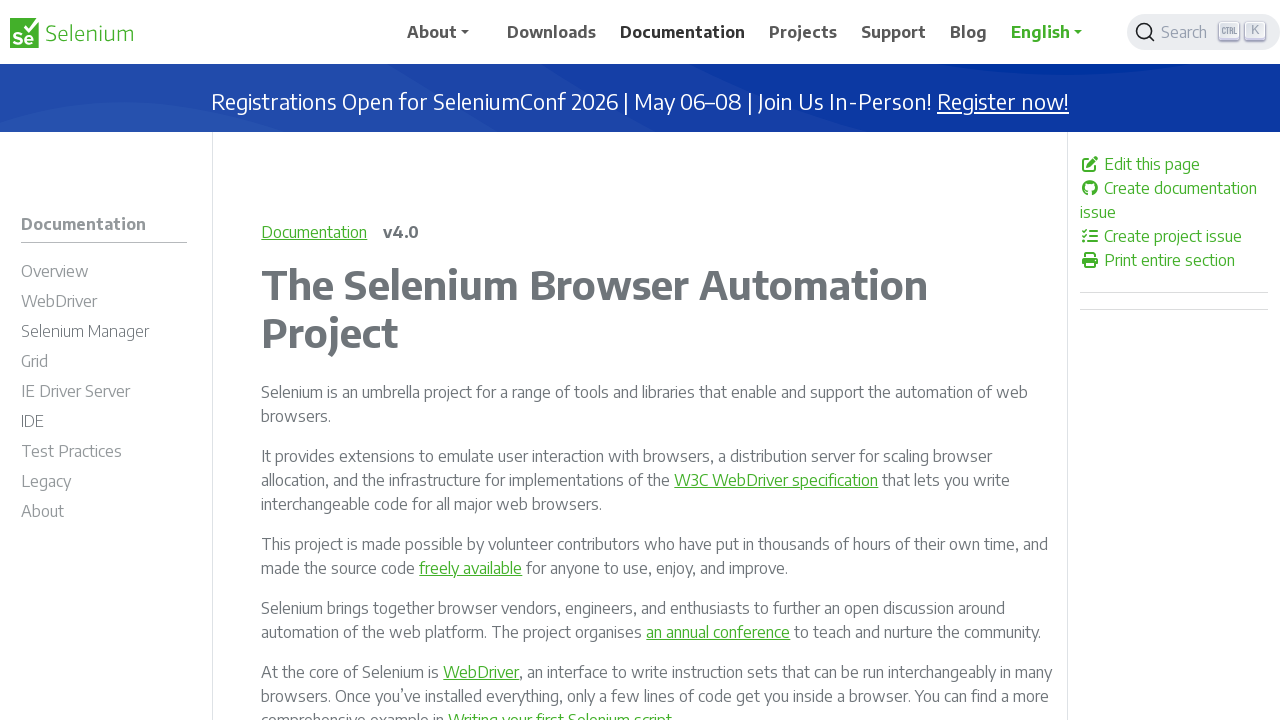

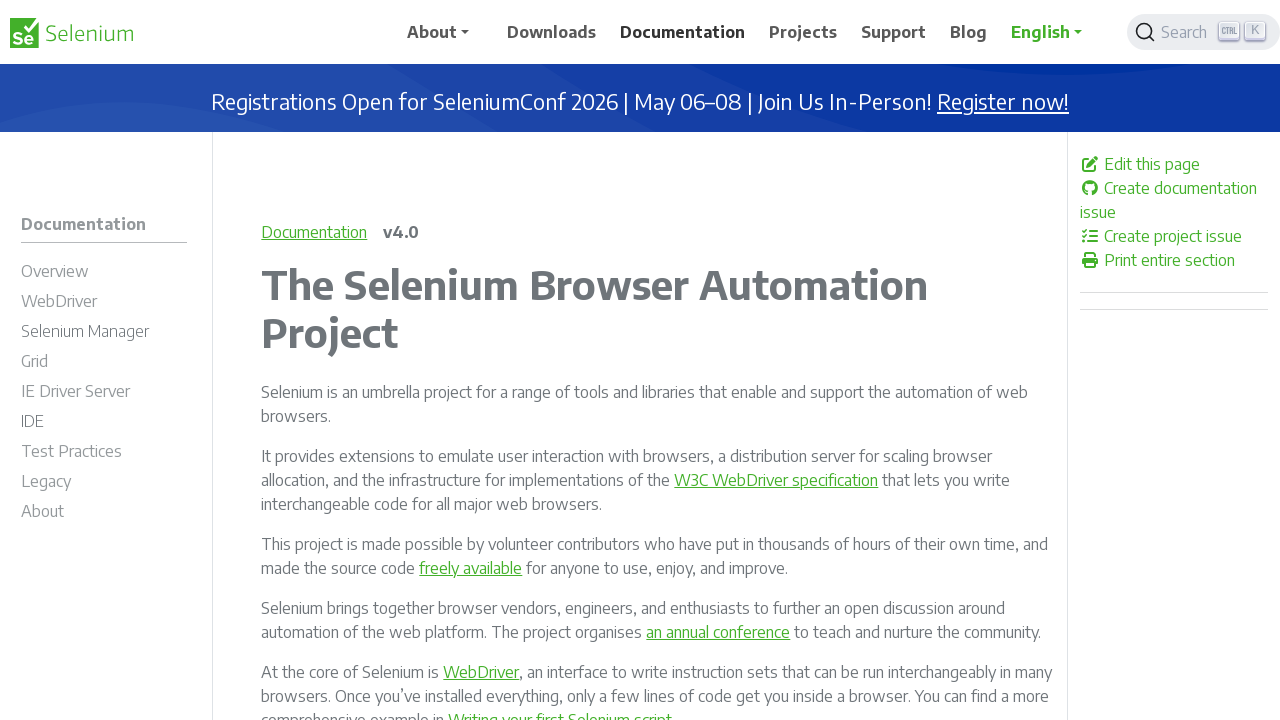